Tests sending a SPACE key press to a specific input element and verifies the page displays the correct key pressed message.

Starting URL: http://the-internet.herokuapp.com/key_presses

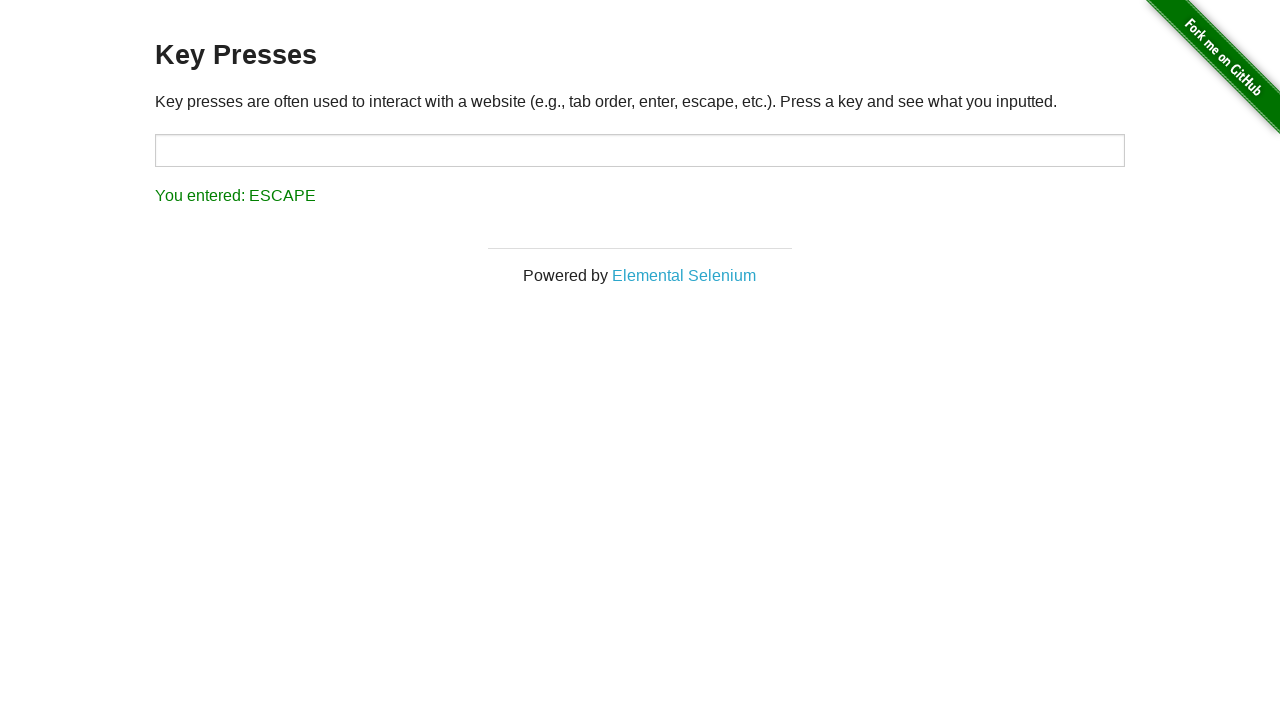

Pressed SPACE key on target input element on #target
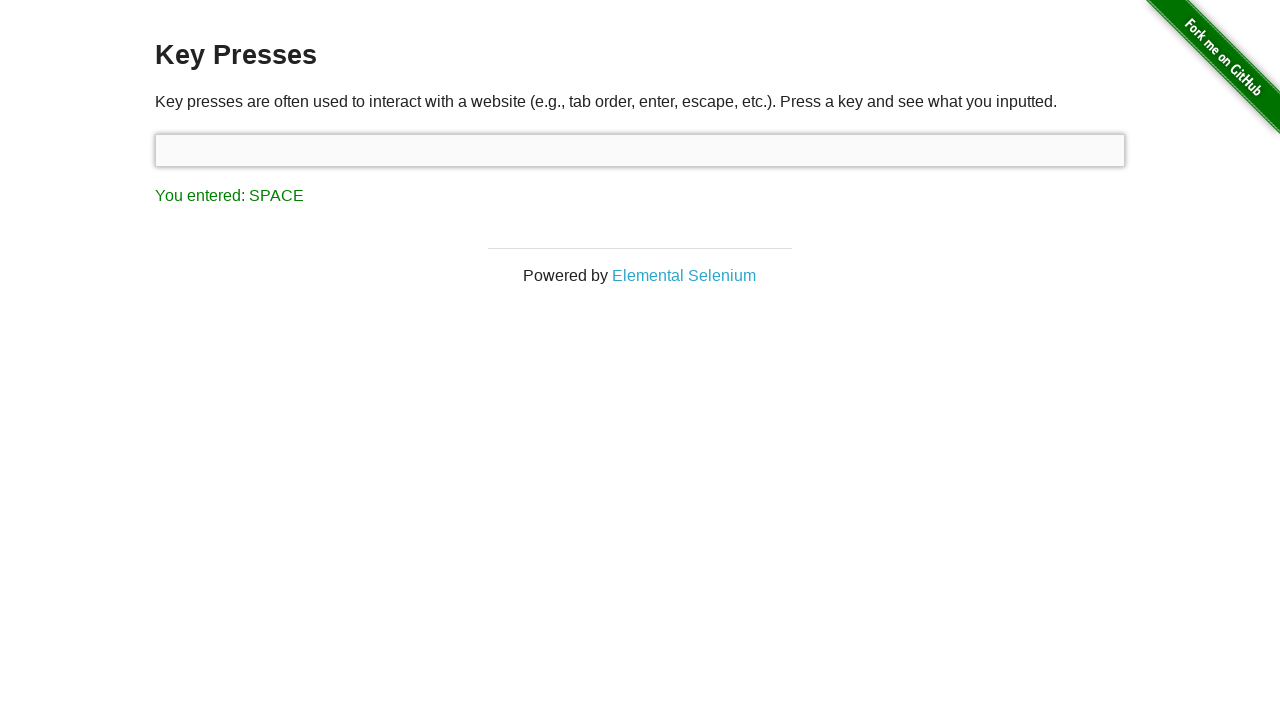

Result element appeared on page
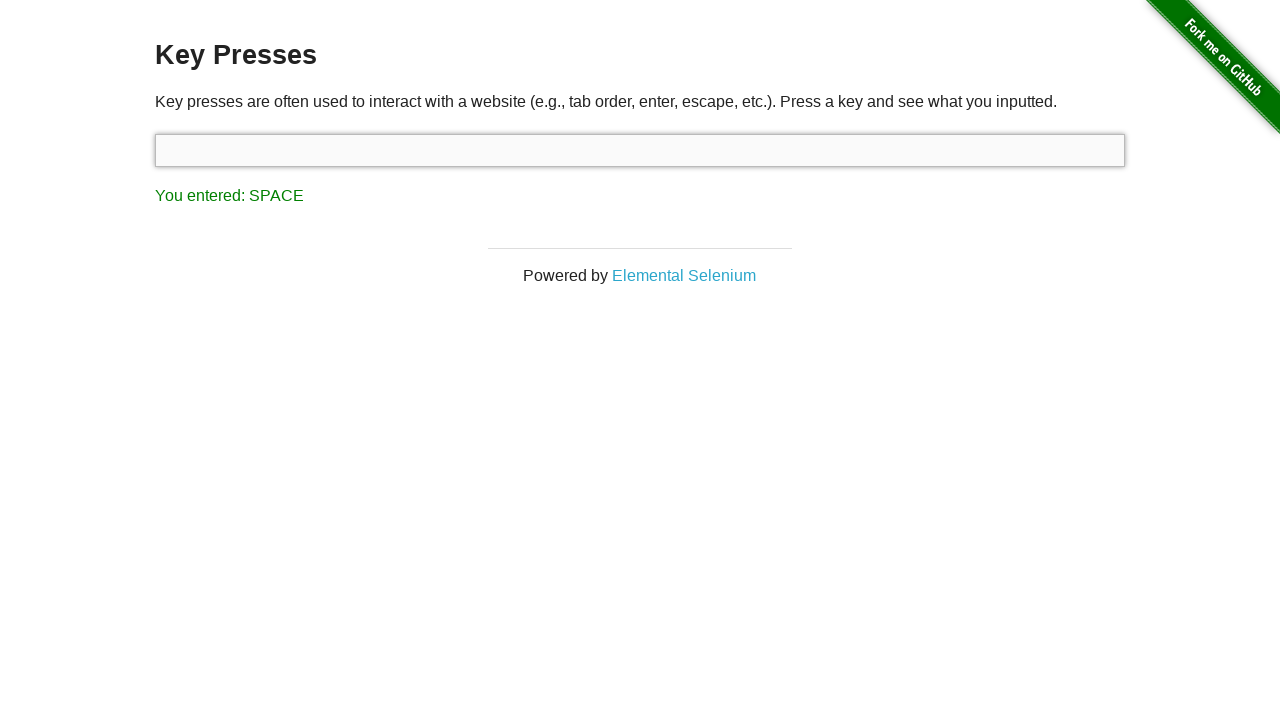

Retrieved result text content
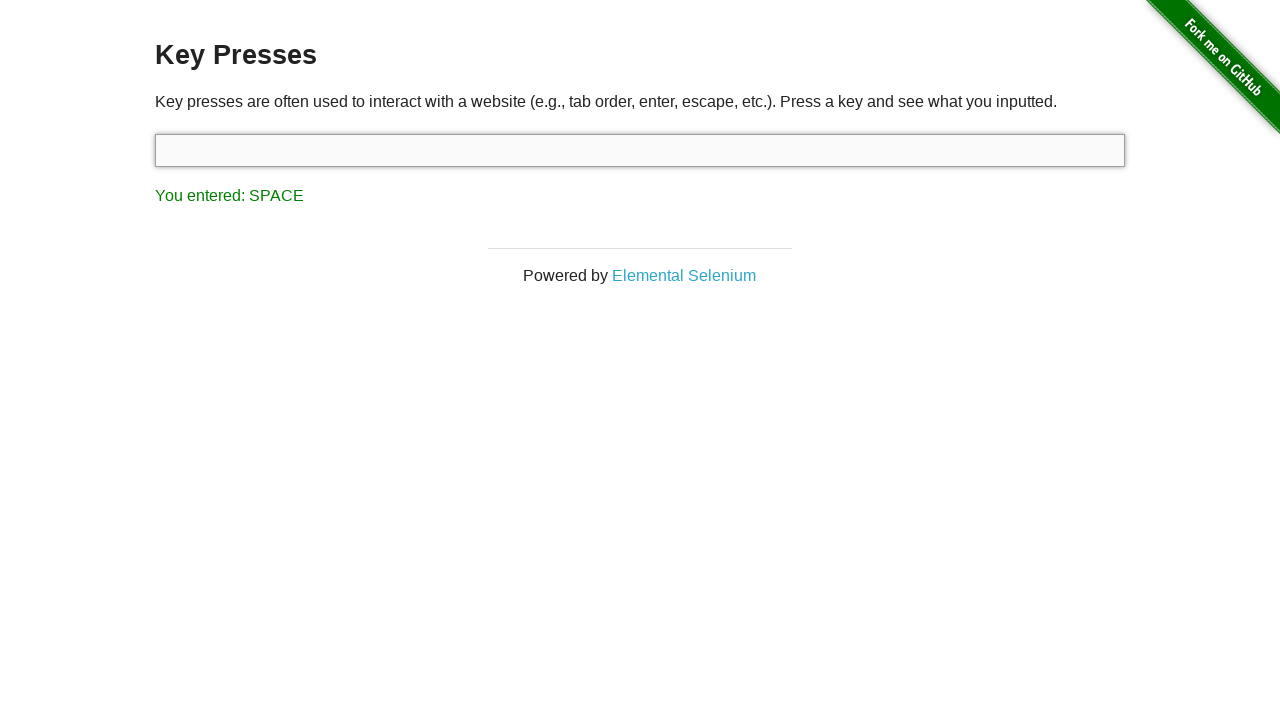

Verified result text shows 'You entered: SPACE'
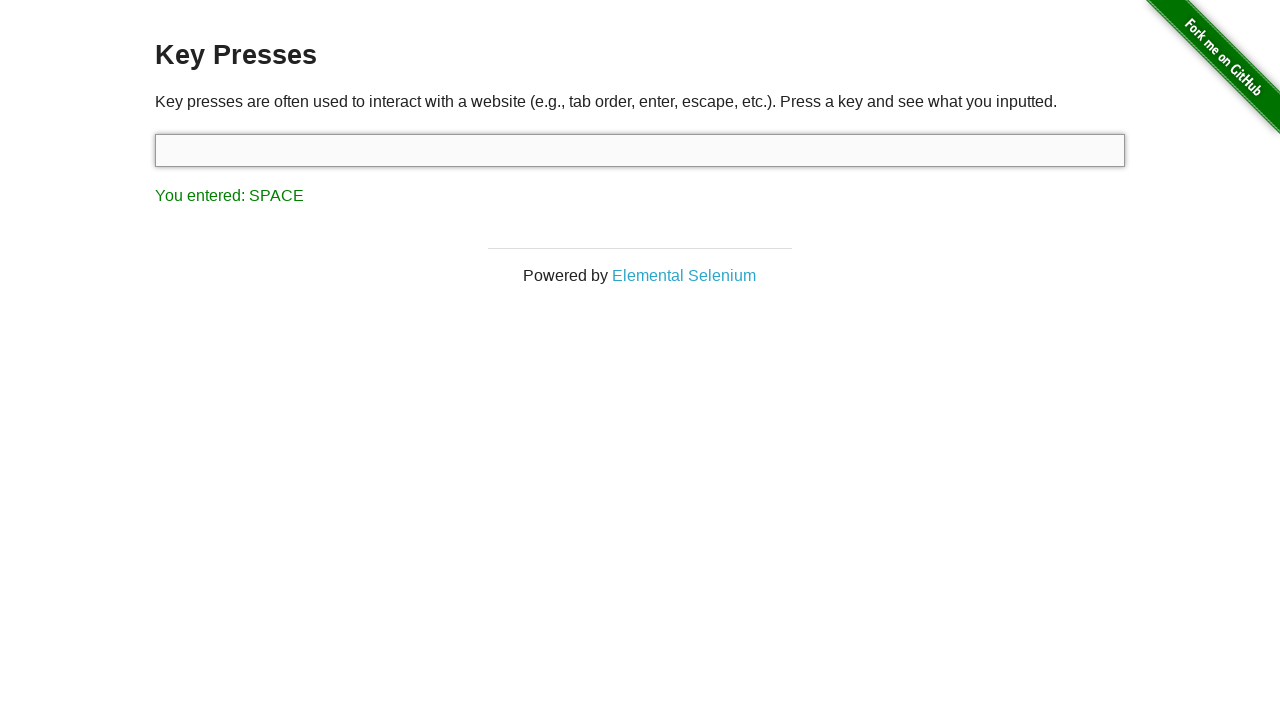

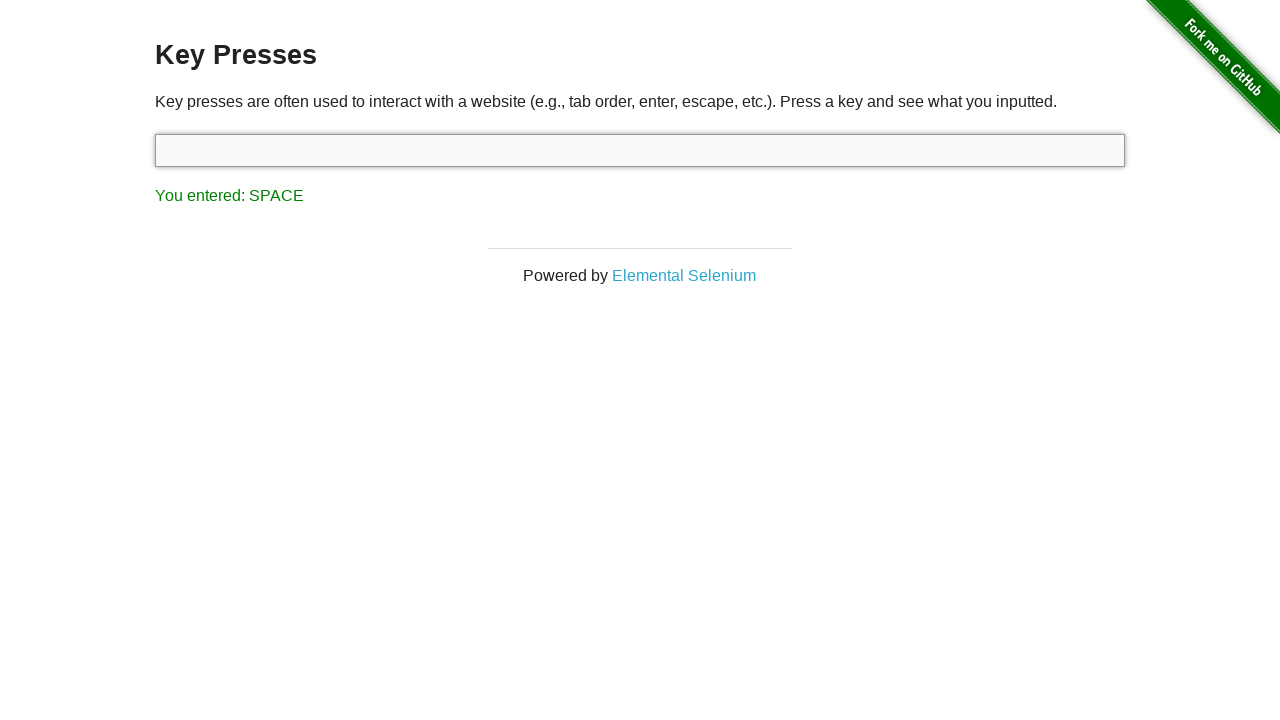